Tests Firefox webdriver by navigating to python.org, searching for "pycon", and verifying results are found

Starting URL: http://www.python.org

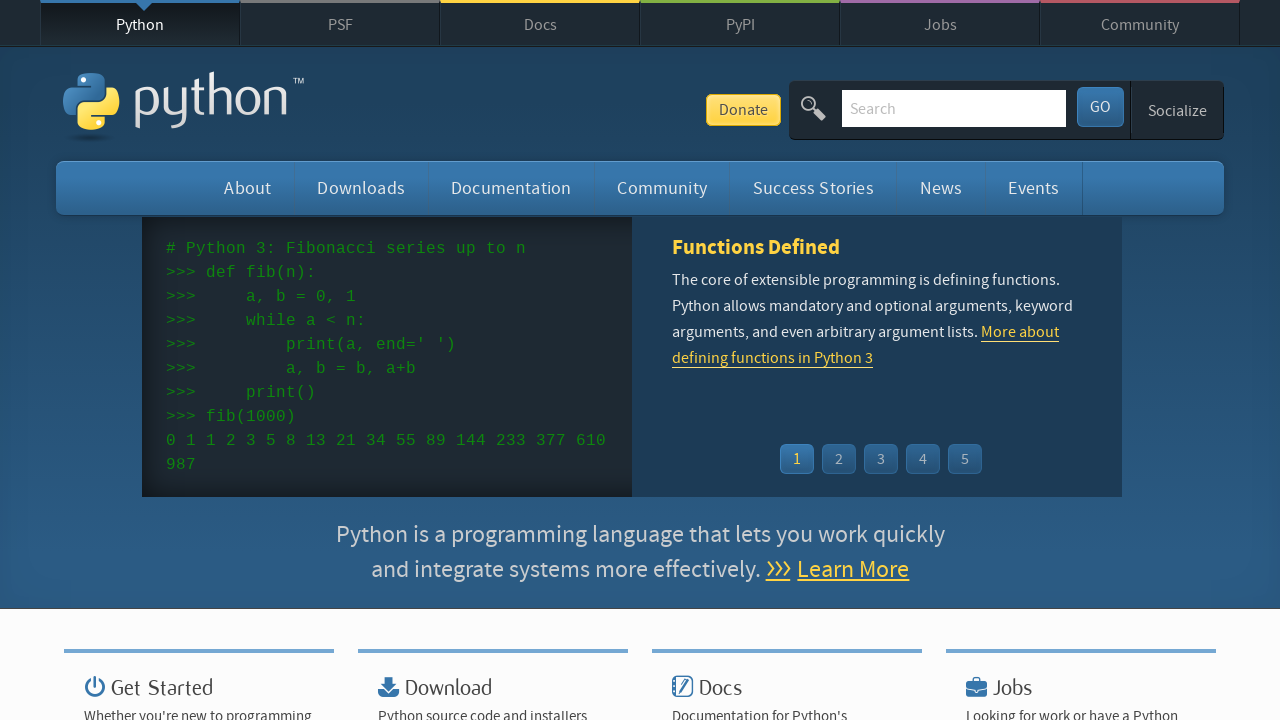

Verified page title contains 'Python'
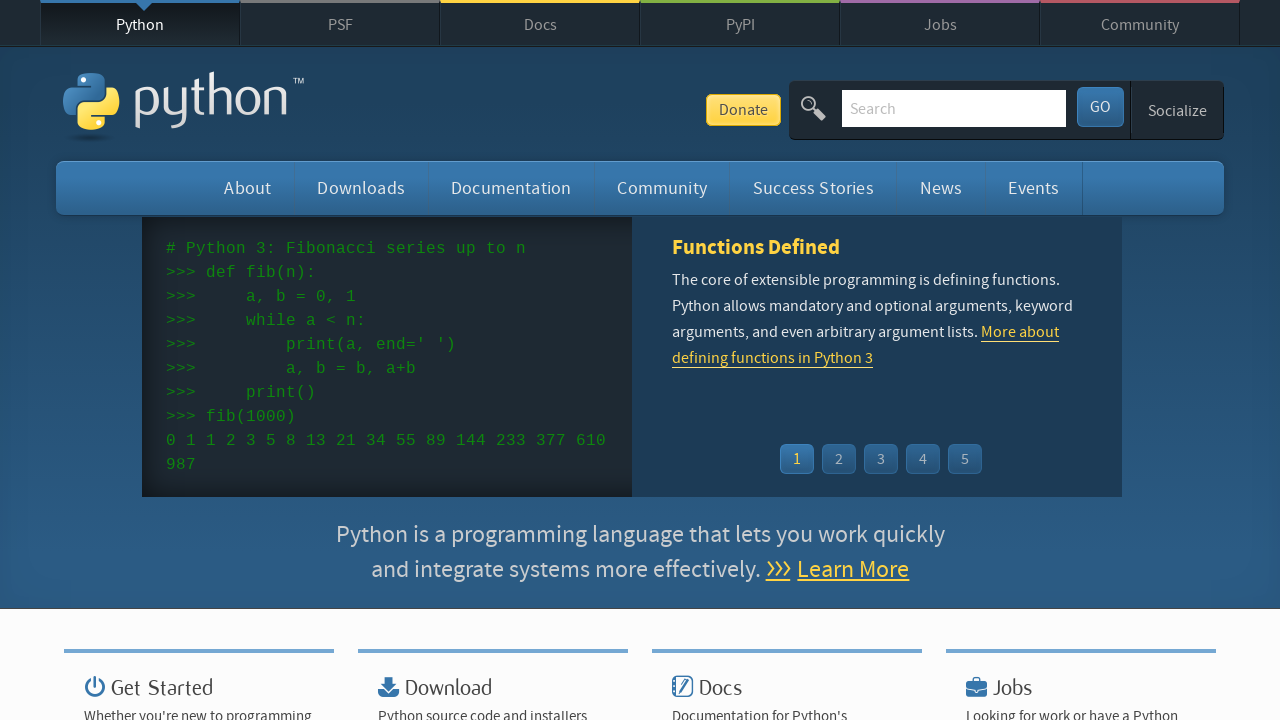

Cleared search input field on input[name='q']
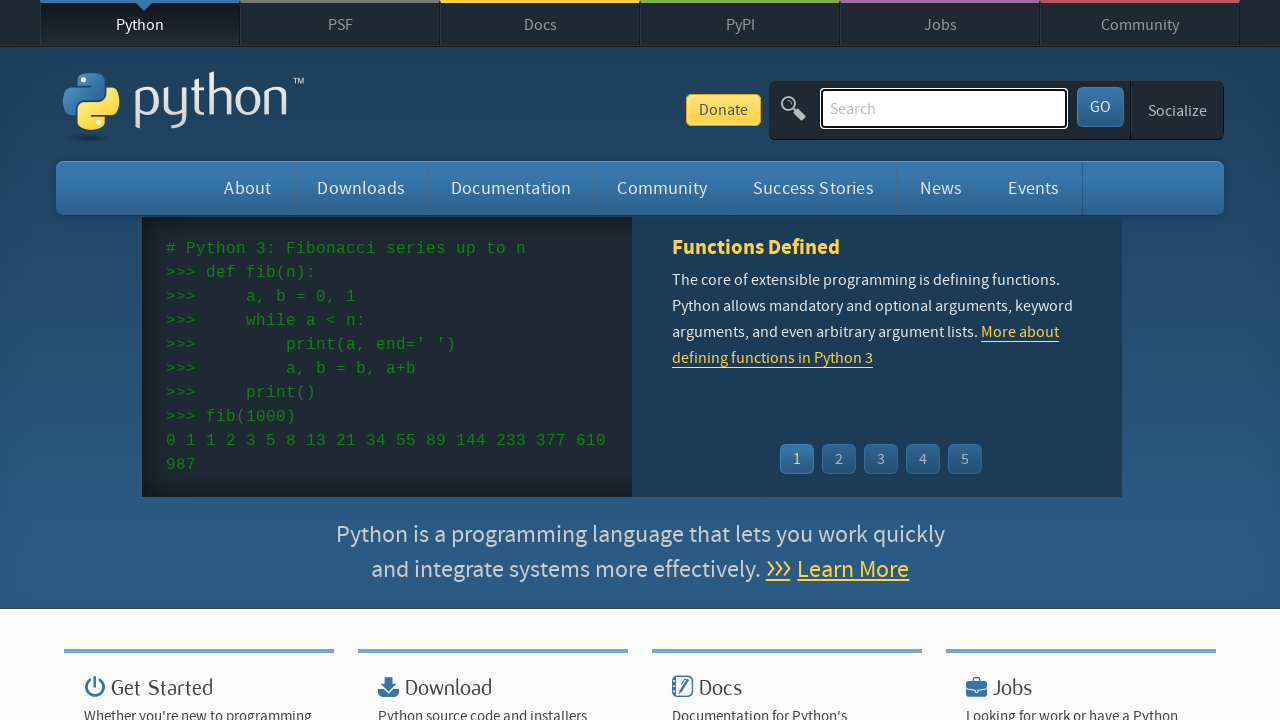

Filled search field with 'pycon' on input[name='q']
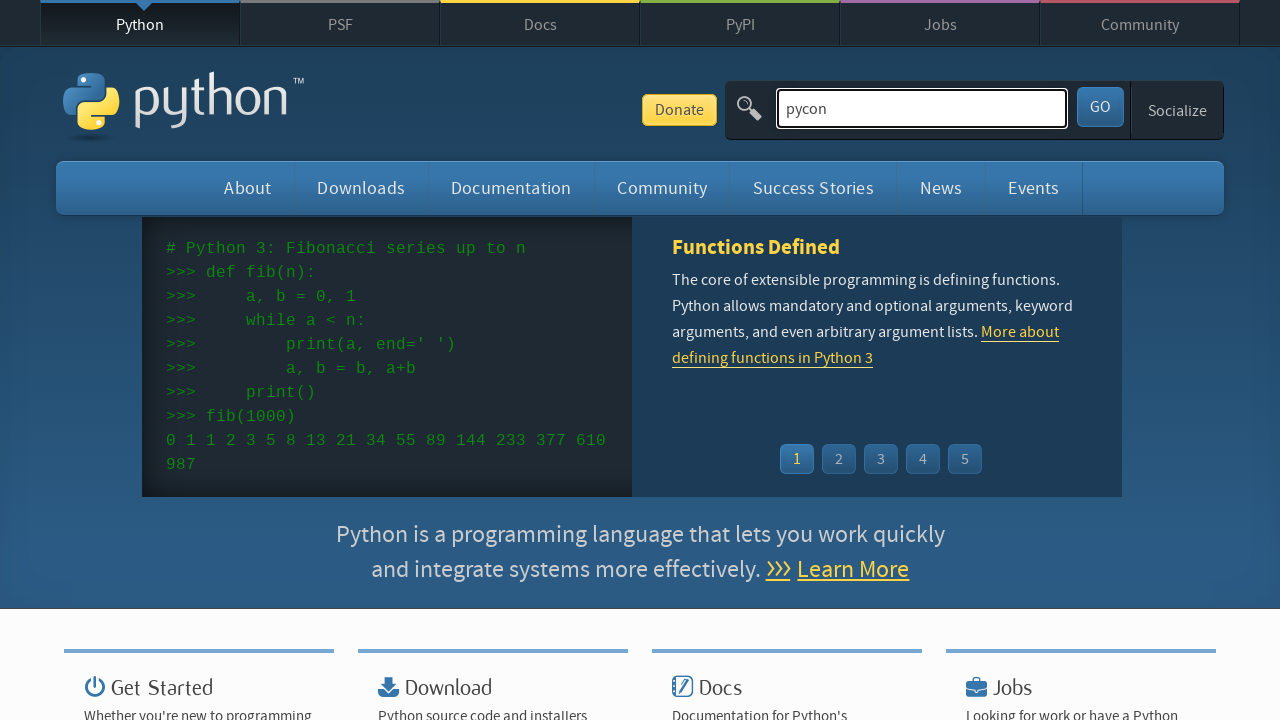

Pressed Enter to submit search on input[name='q']
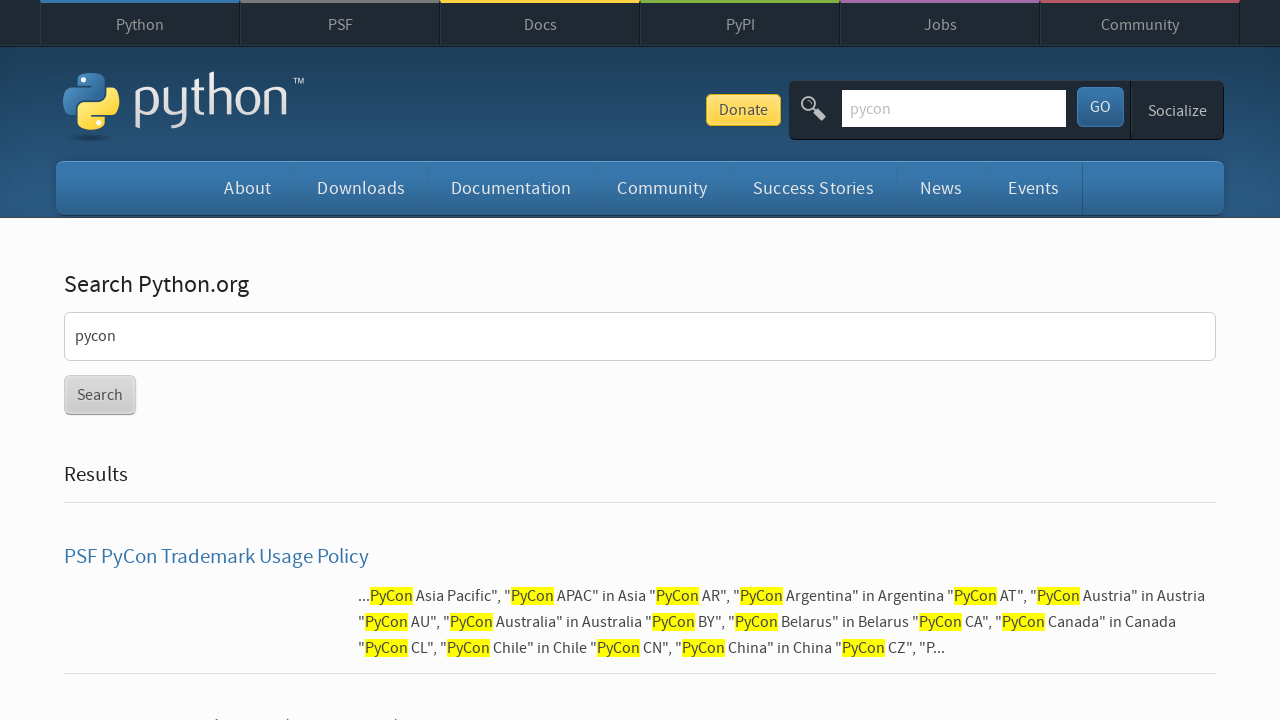

Waited for page to reach network idle state
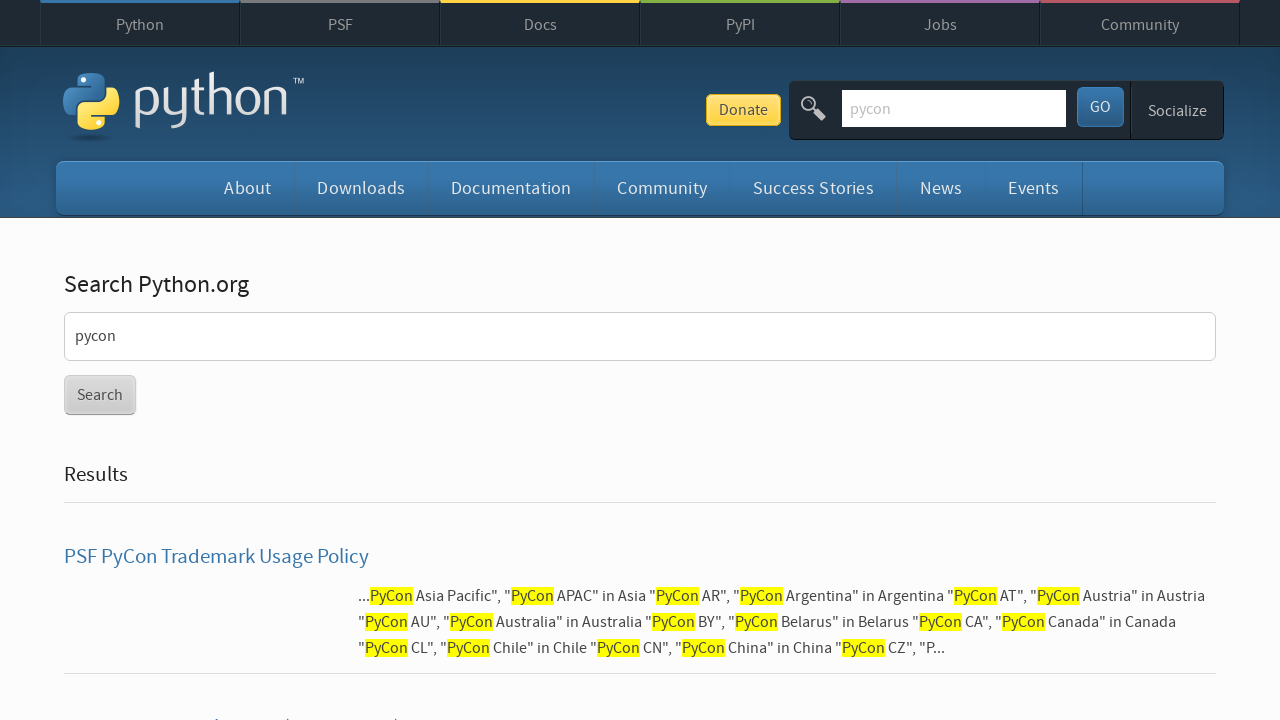

Verified search results were found (no 'No results found' message)
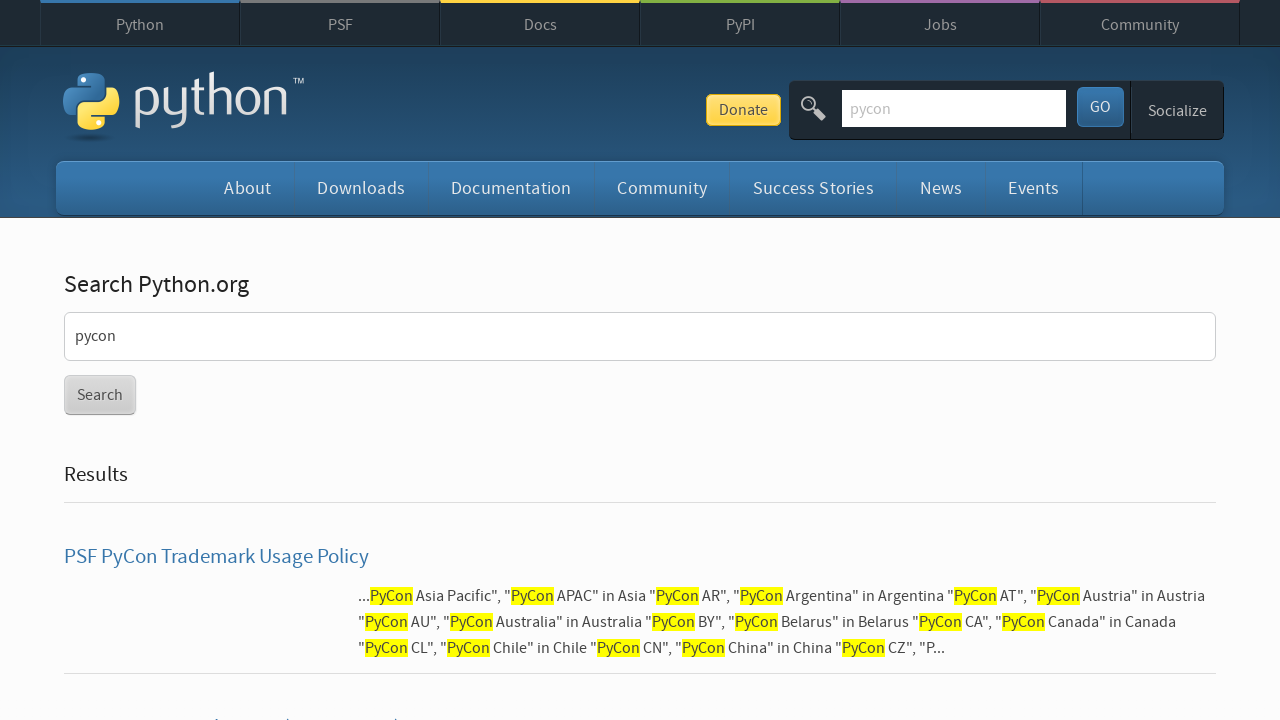

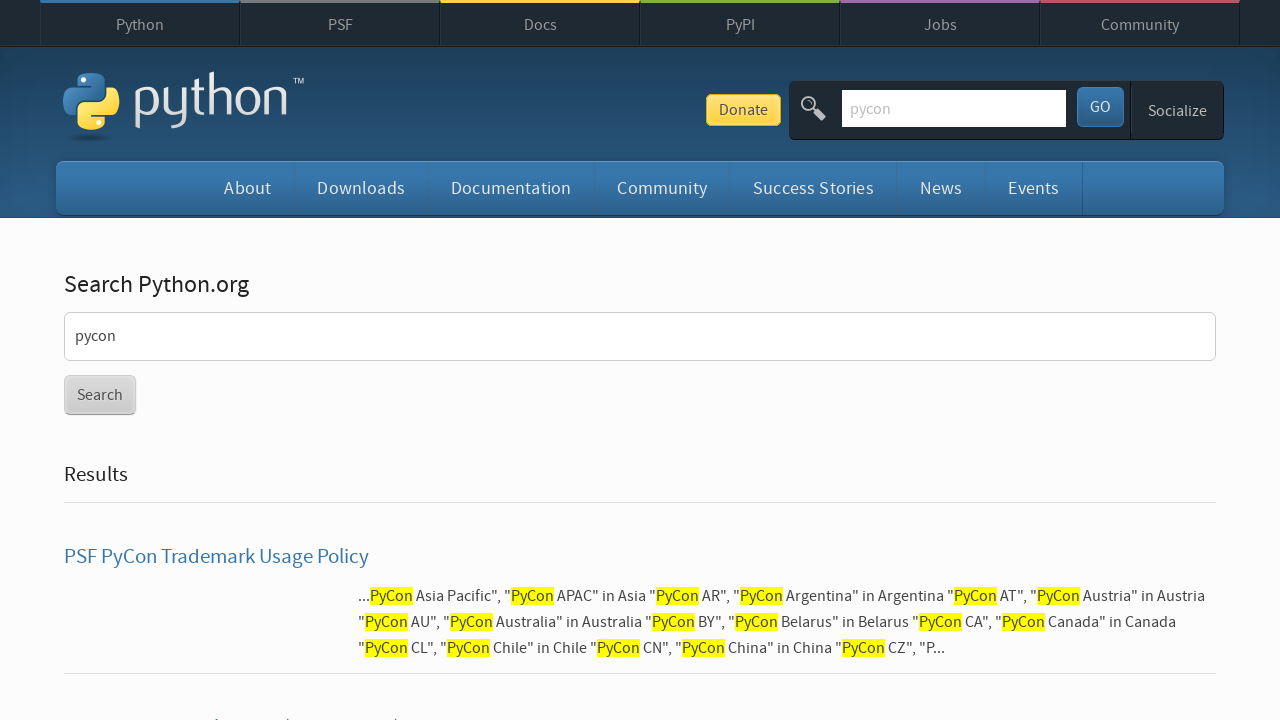